Tests the search functionality by searching for "phone" and verifies that category elements are displayed on the search results page

Starting URL: https://www.testotomasyonu.com/

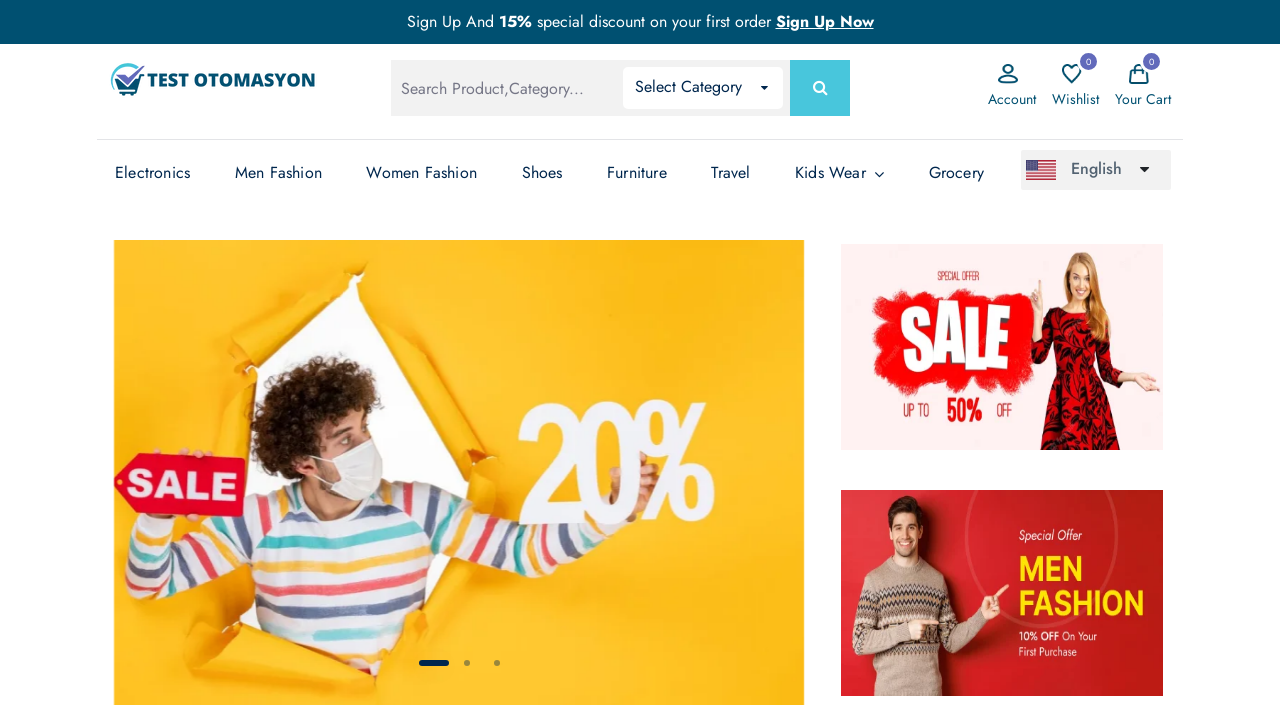

Filled search box with 'phone' on #global-search
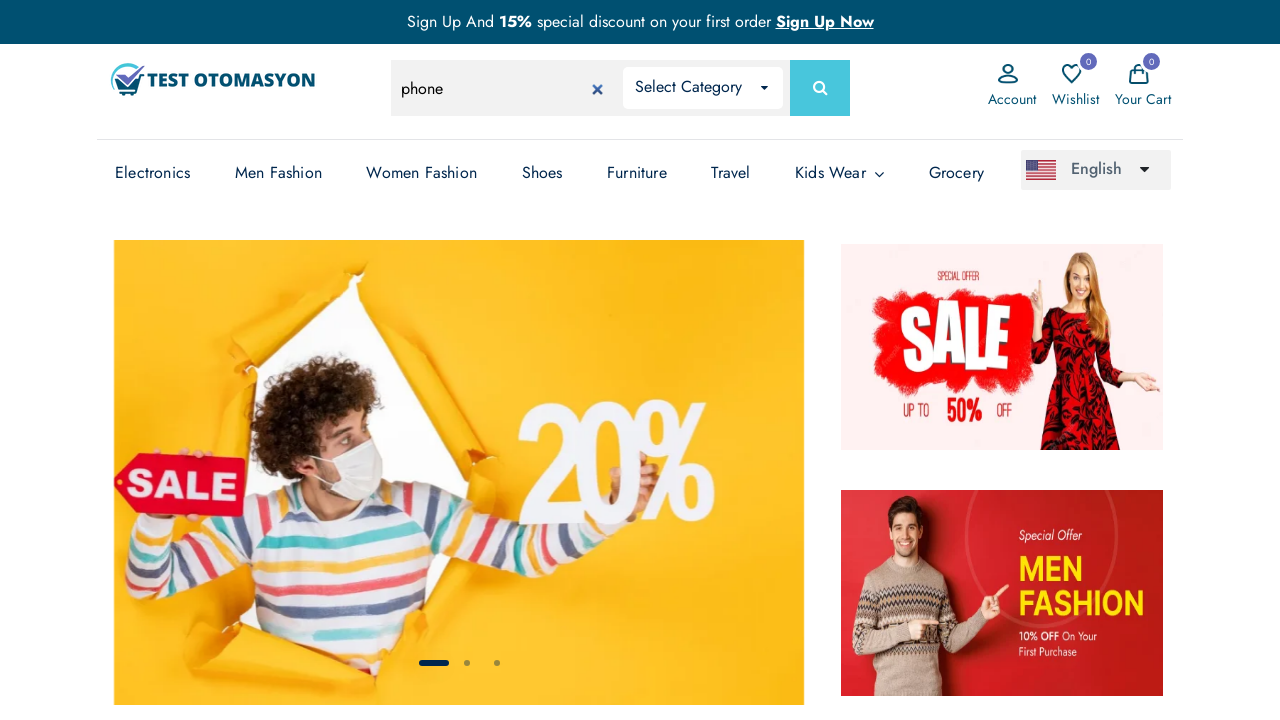

Pressed Enter to submit search on #global-search
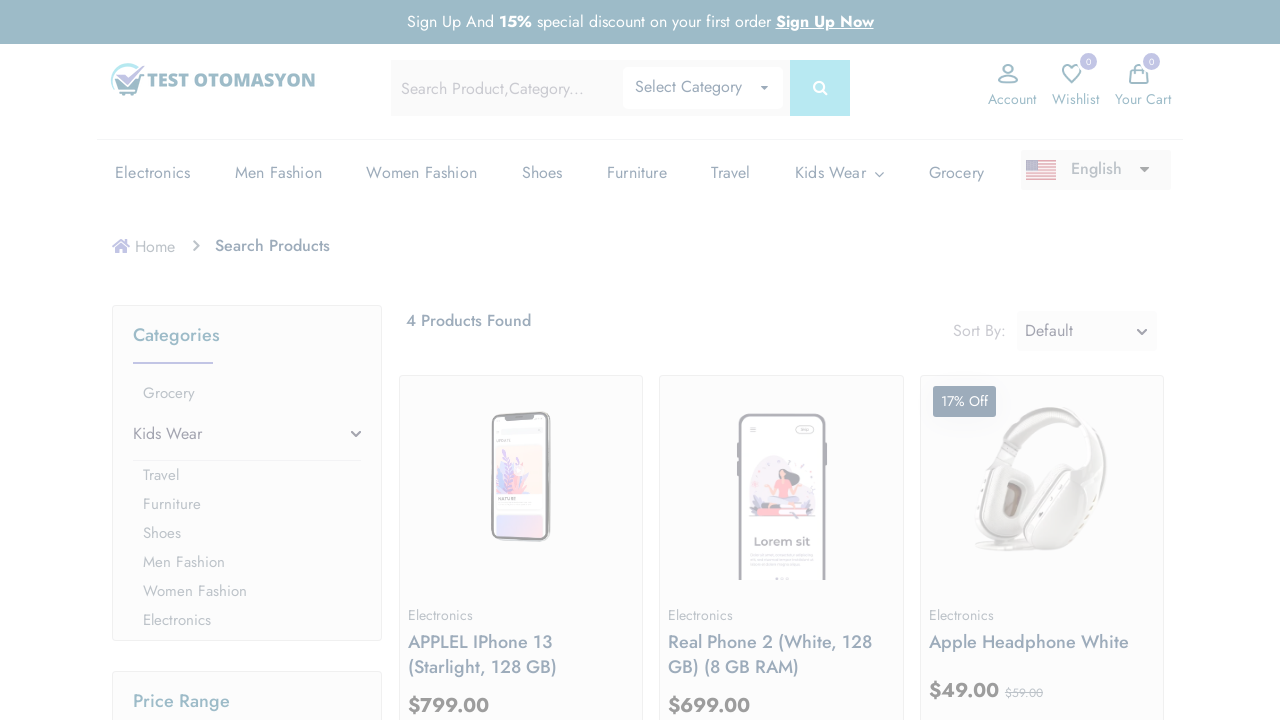

Category elements loaded on search results page
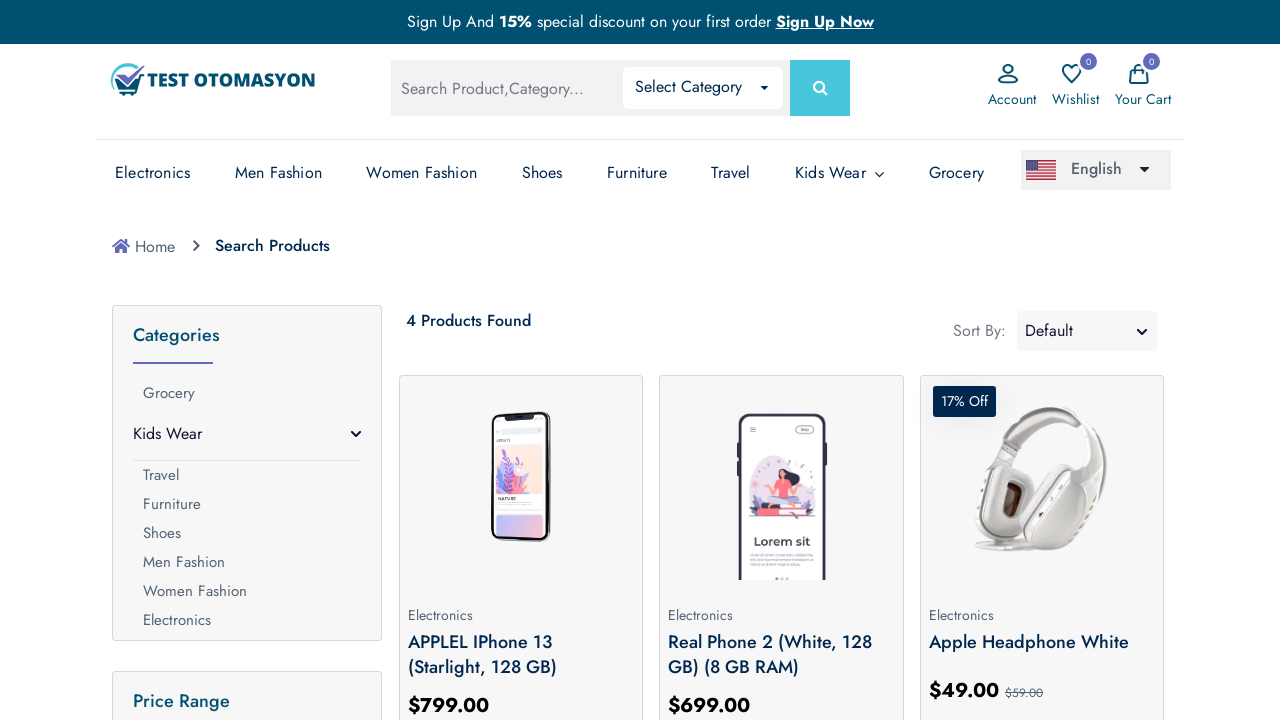

Retrieved all category elements from search results
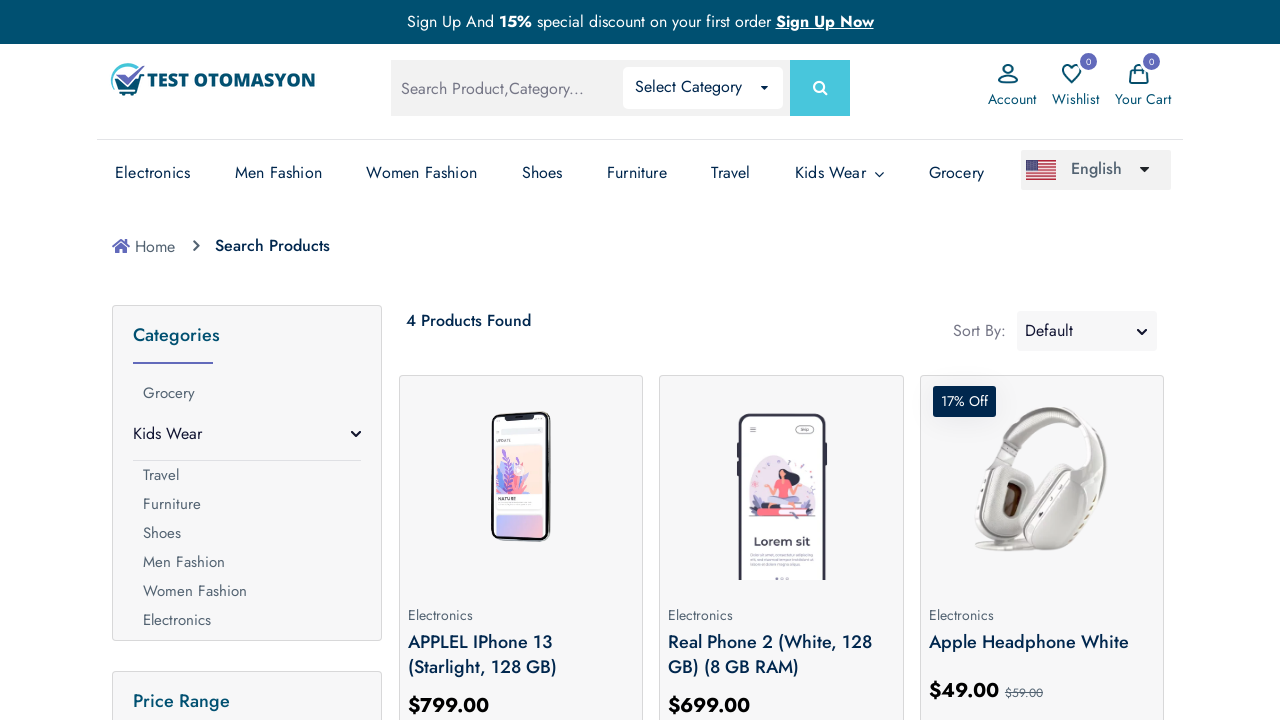

Verified that 8 category elements are displayed on search results page
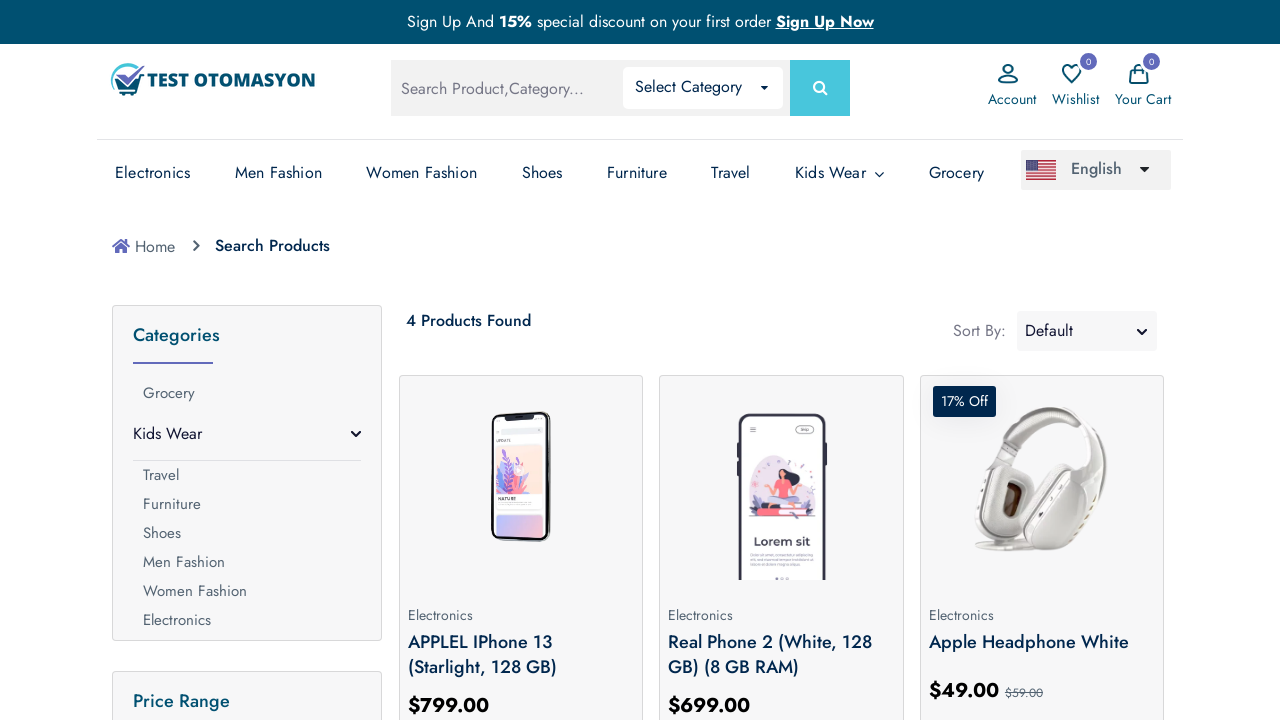

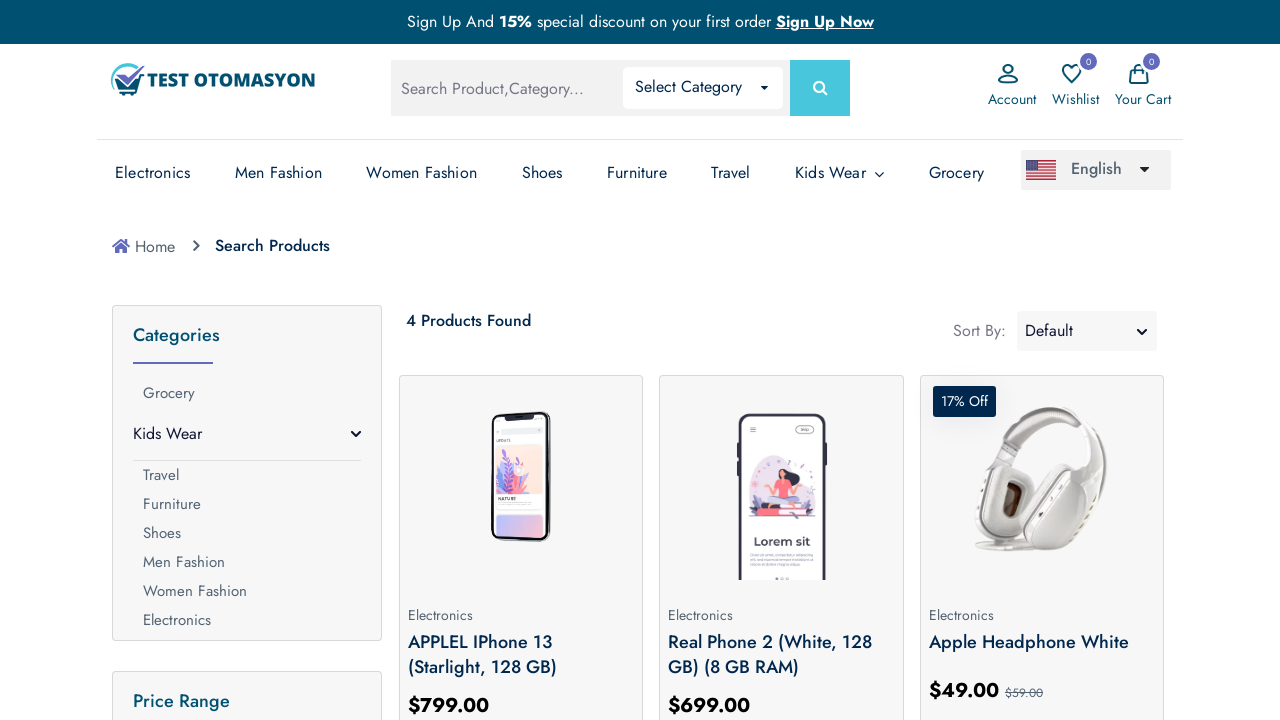